Tests checkbox interaction by finding all sports-related checkboxes and selecting any that are not already checked

Starting URL: http://test.rubywatir.com/checkboxes.php

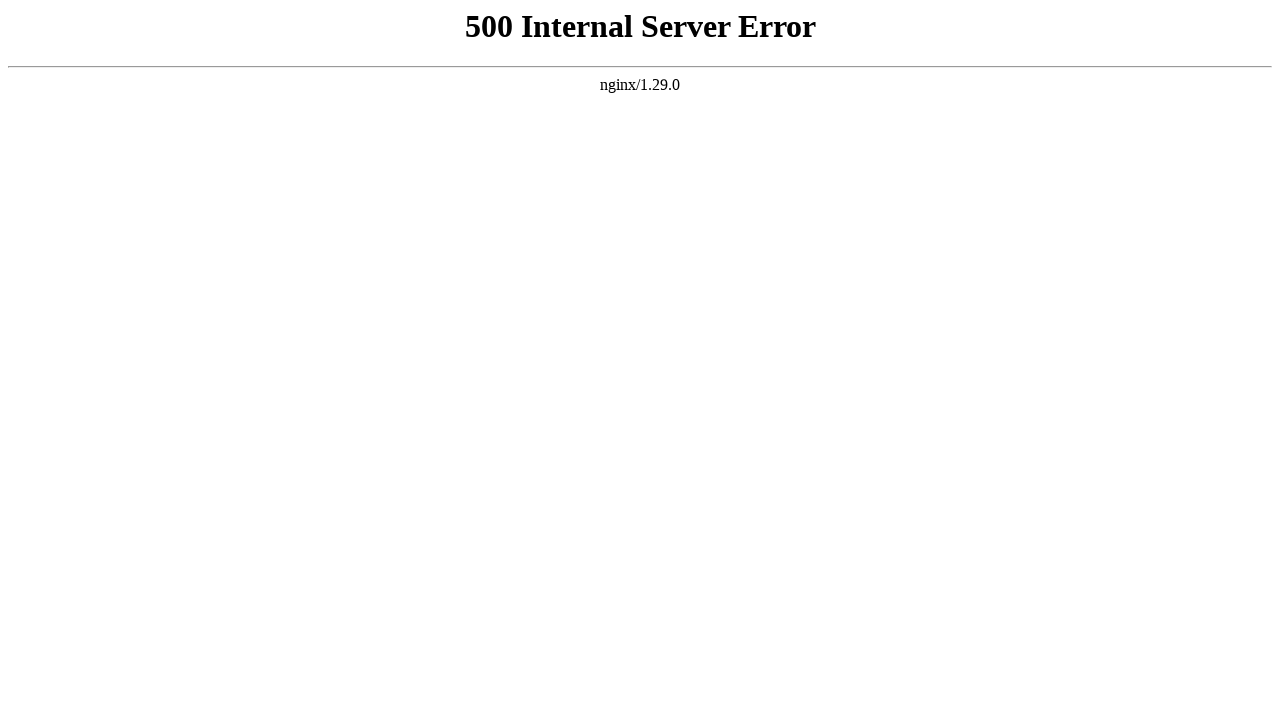

Navigated to checkboxes test page
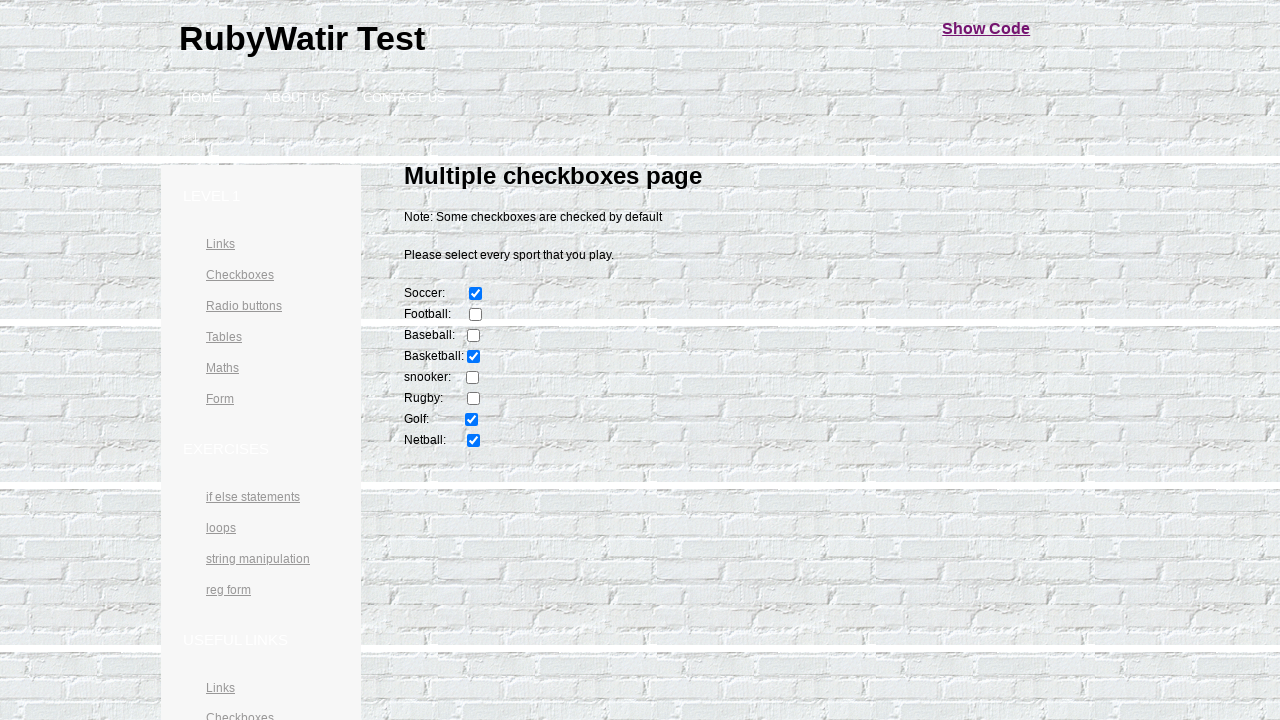

Located all sports-related checkboxes
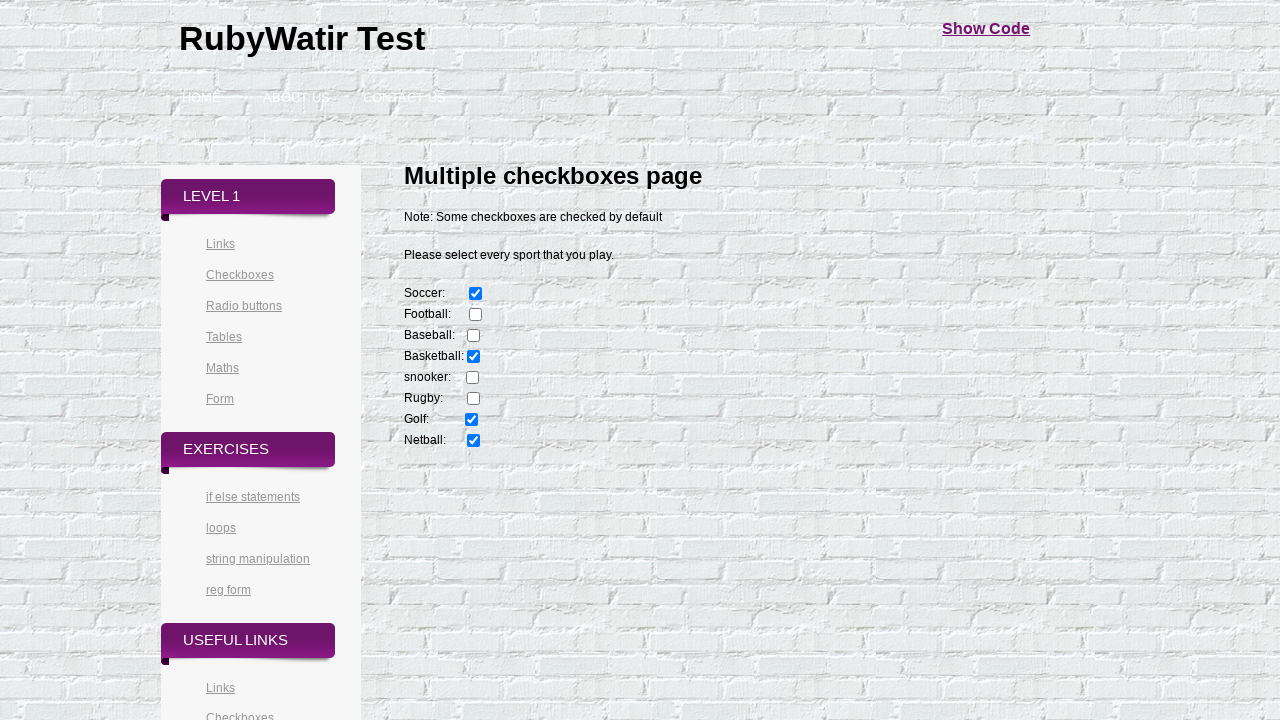

Found 8 sports checkboxes on the page
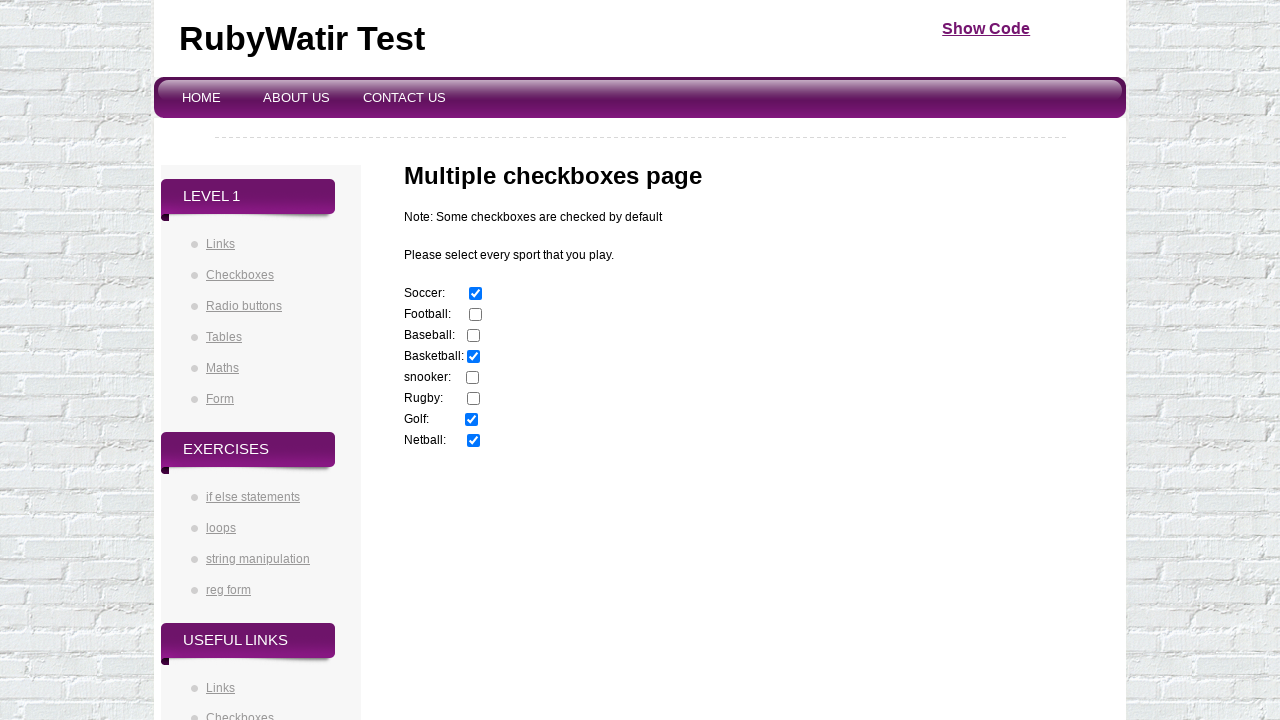

Retrieved checkbox 1 of 8
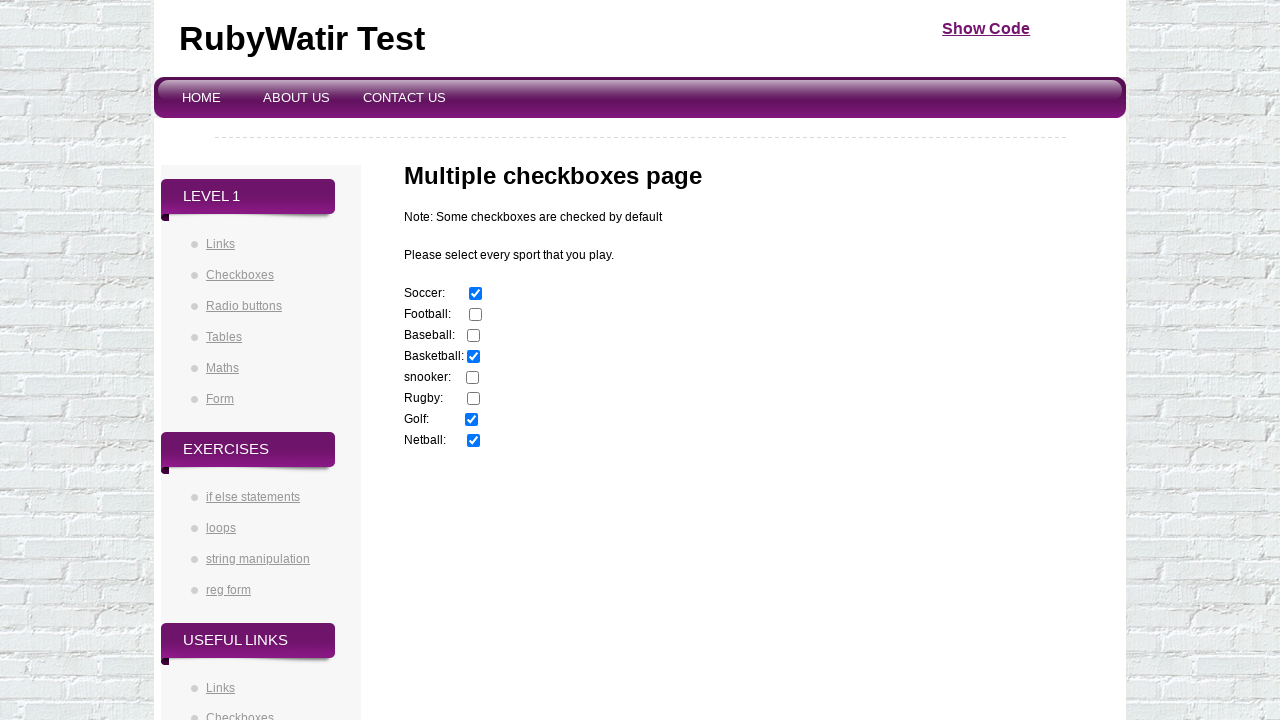

Checkbox 1 was already checked, skipping
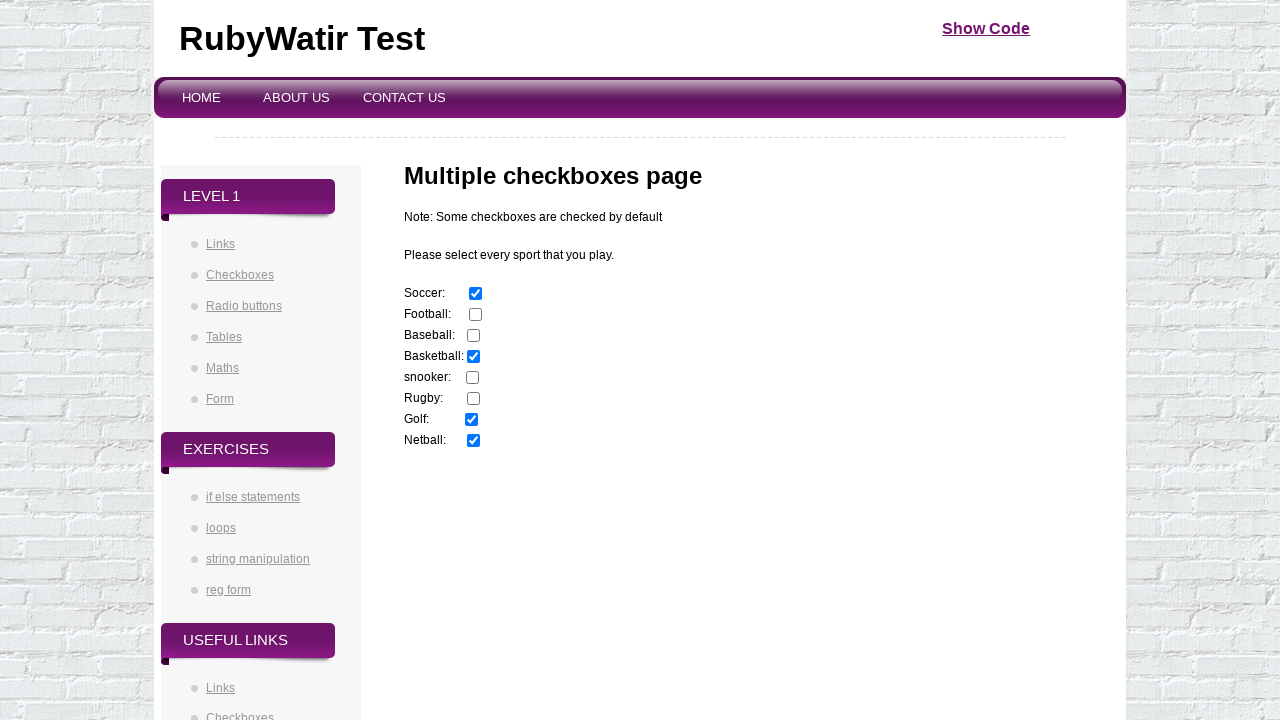

Retrieved checkbox 2 of 8
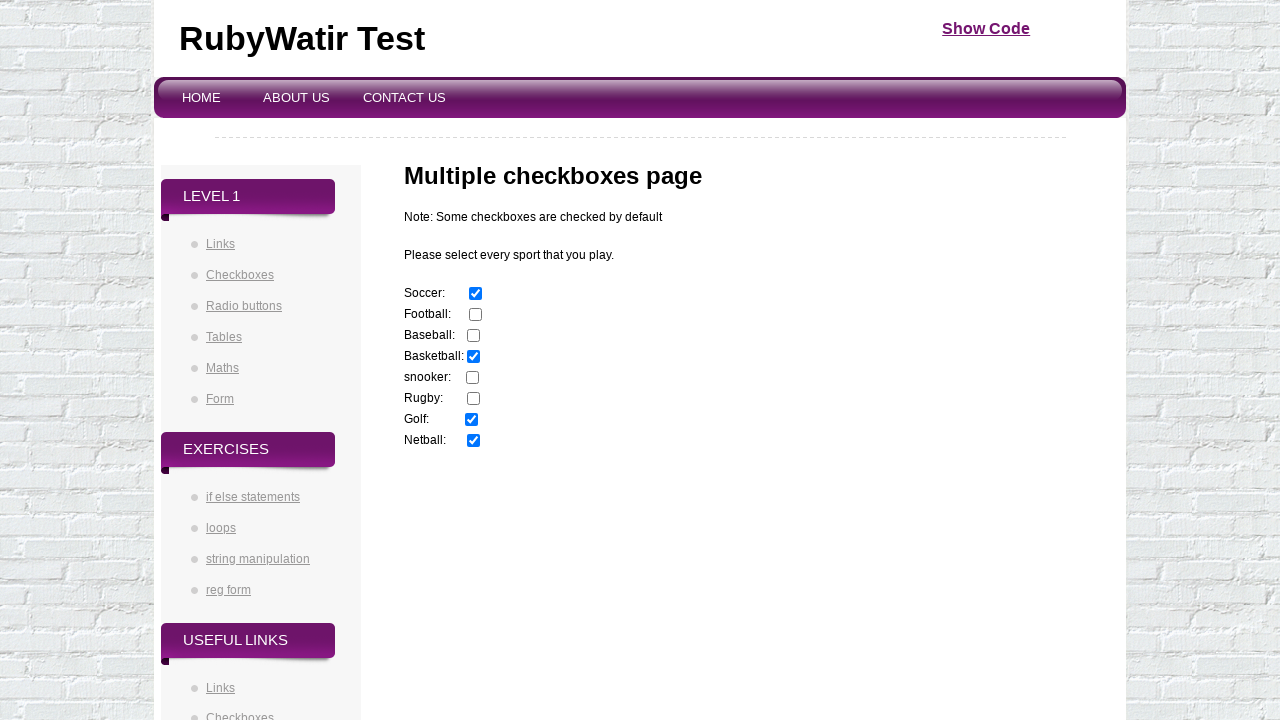

Checkbox 2 was unchecked, checking it now
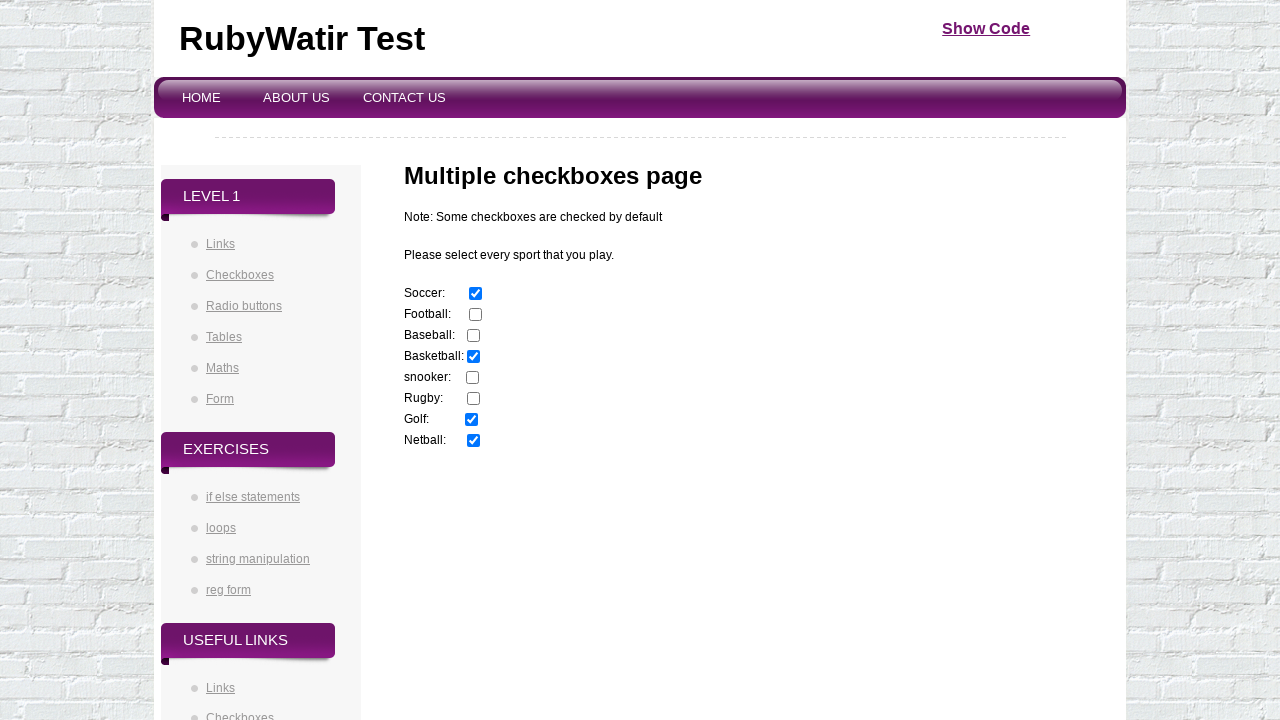

Successfully checked checkbox 2 at (476, 315) on xpath=//input[contains(@type,'checkbox') and contains(@name,'sports')] >> nth=1
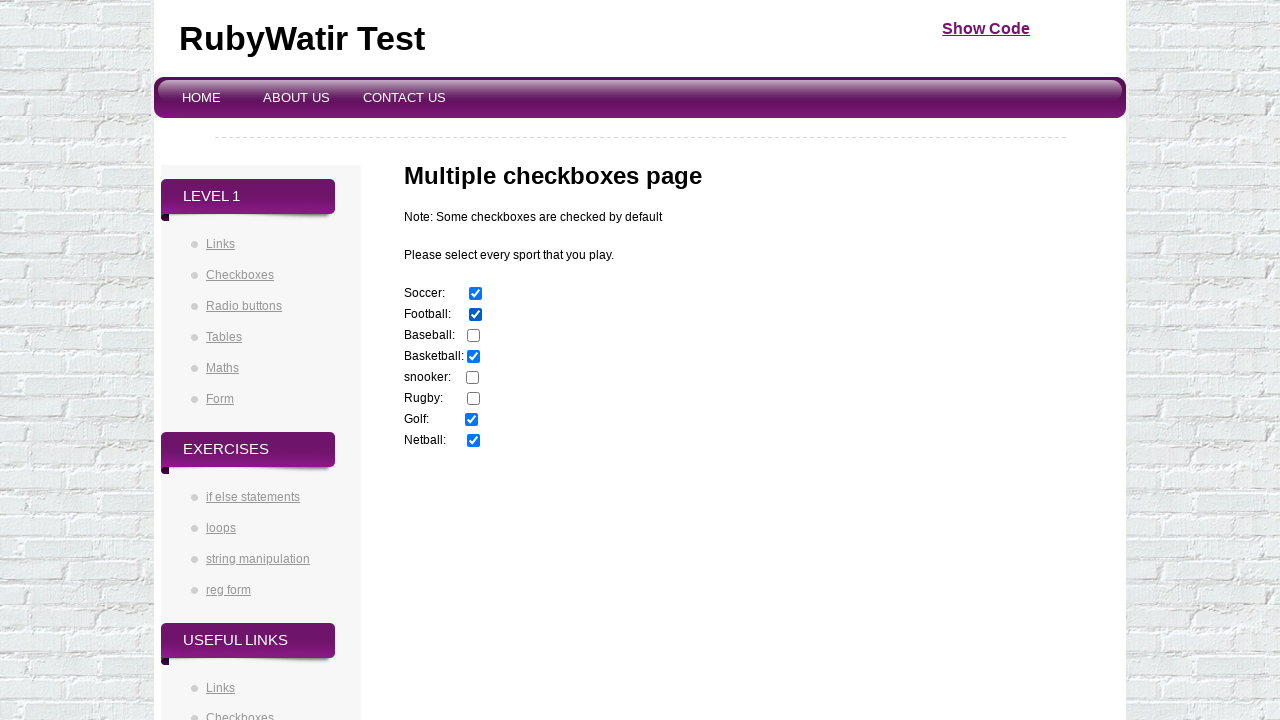

Retrieved checkbox 3 of 8
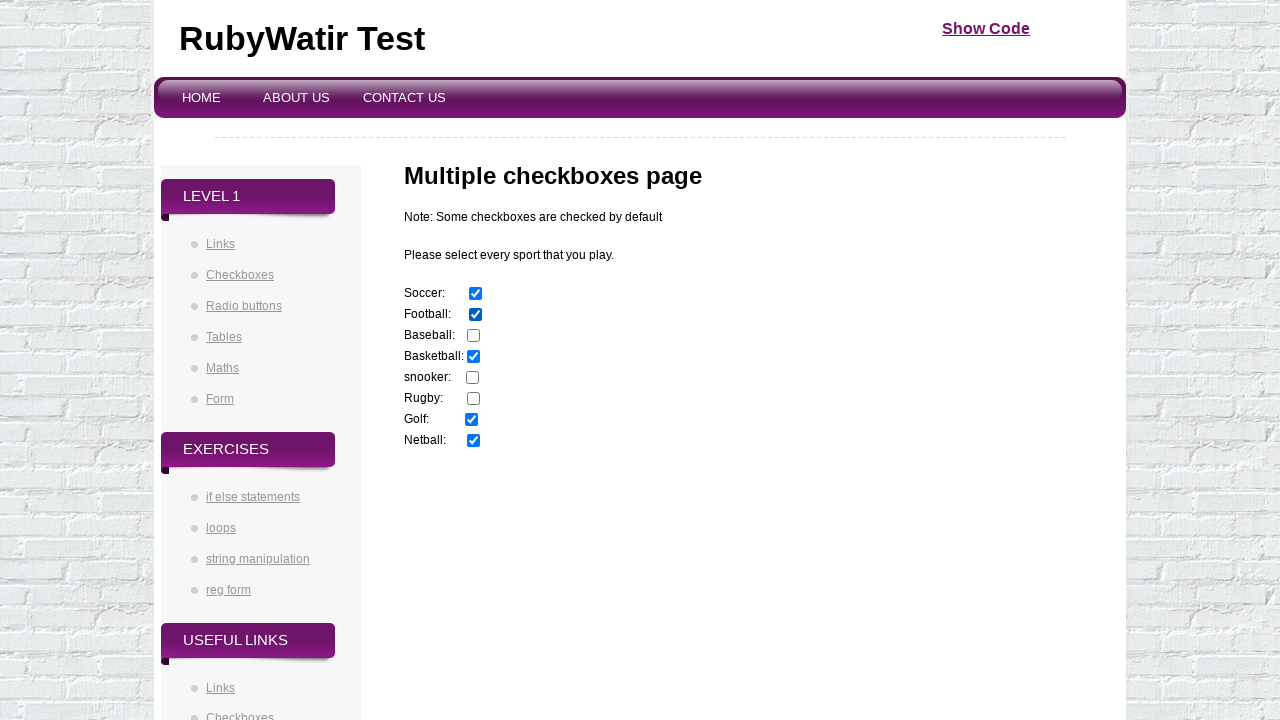

Checkbox 3 was unchecked, checking it now
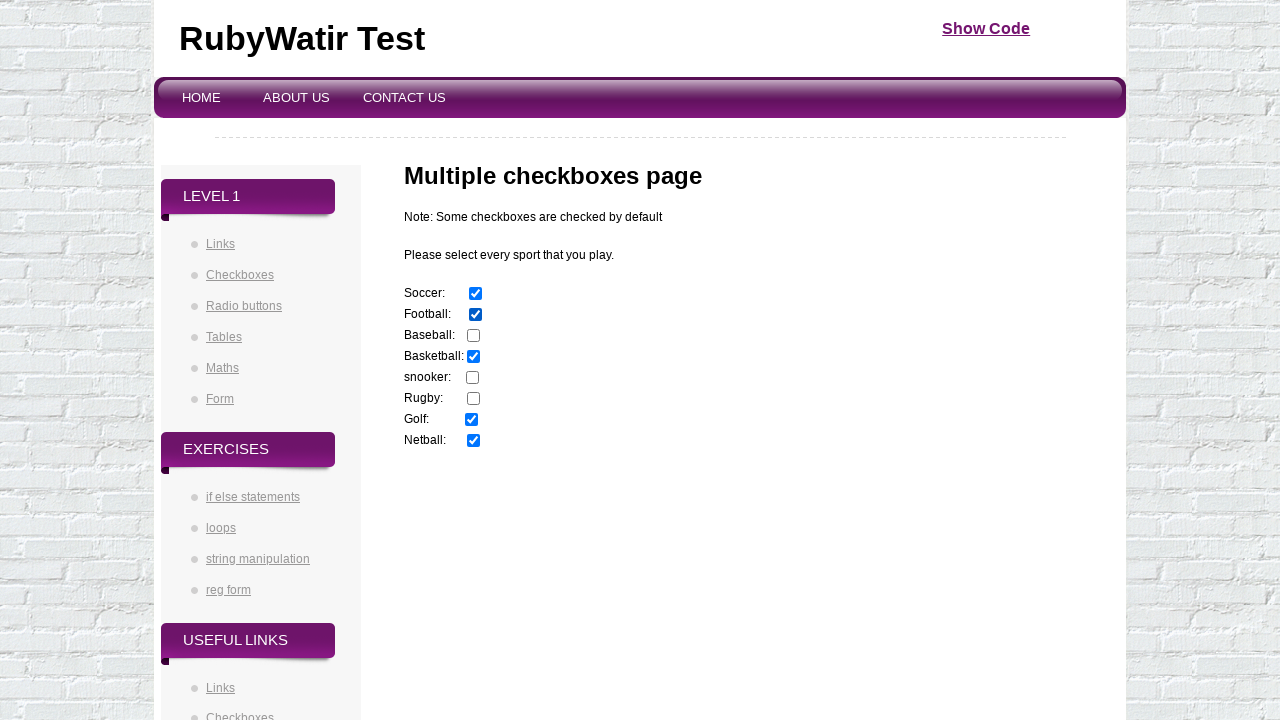

Successfully checked checkbox 3 at (474, 336) on xpath=//input[contains(@type,'checkbox') and contains(@name,'sports')] >> nth=2
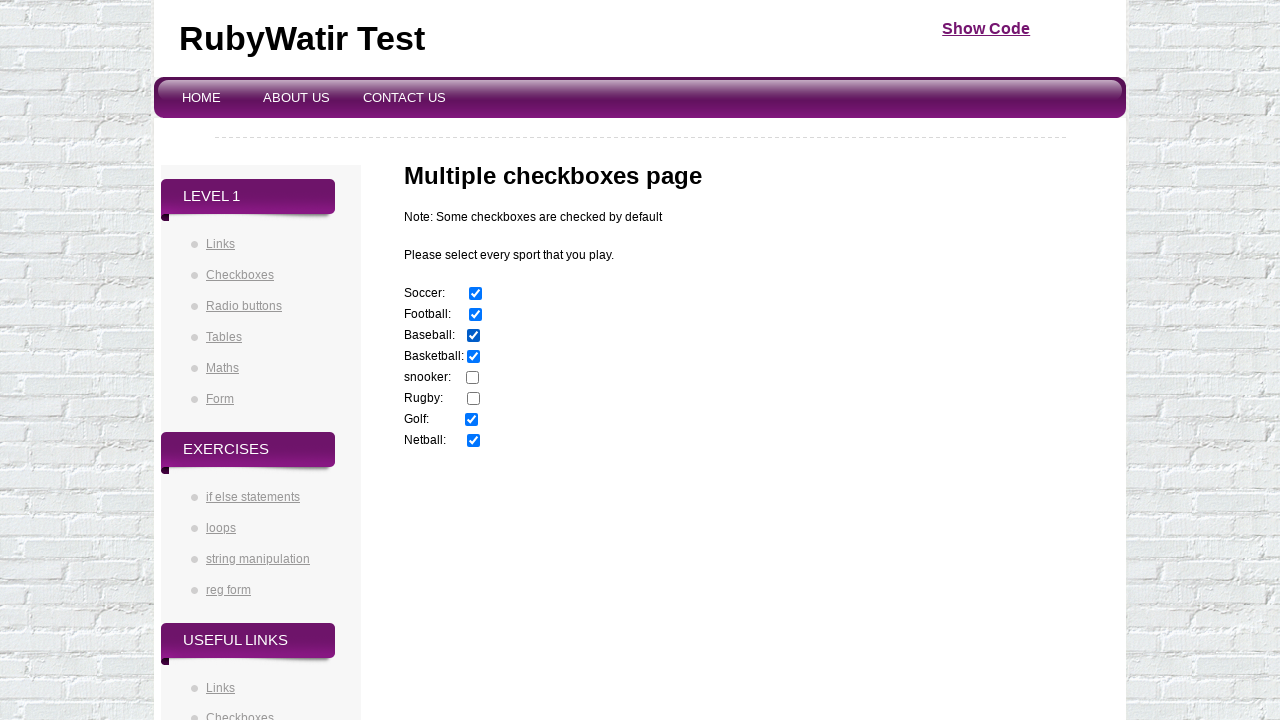

Retrieved checkbox 4 of 8
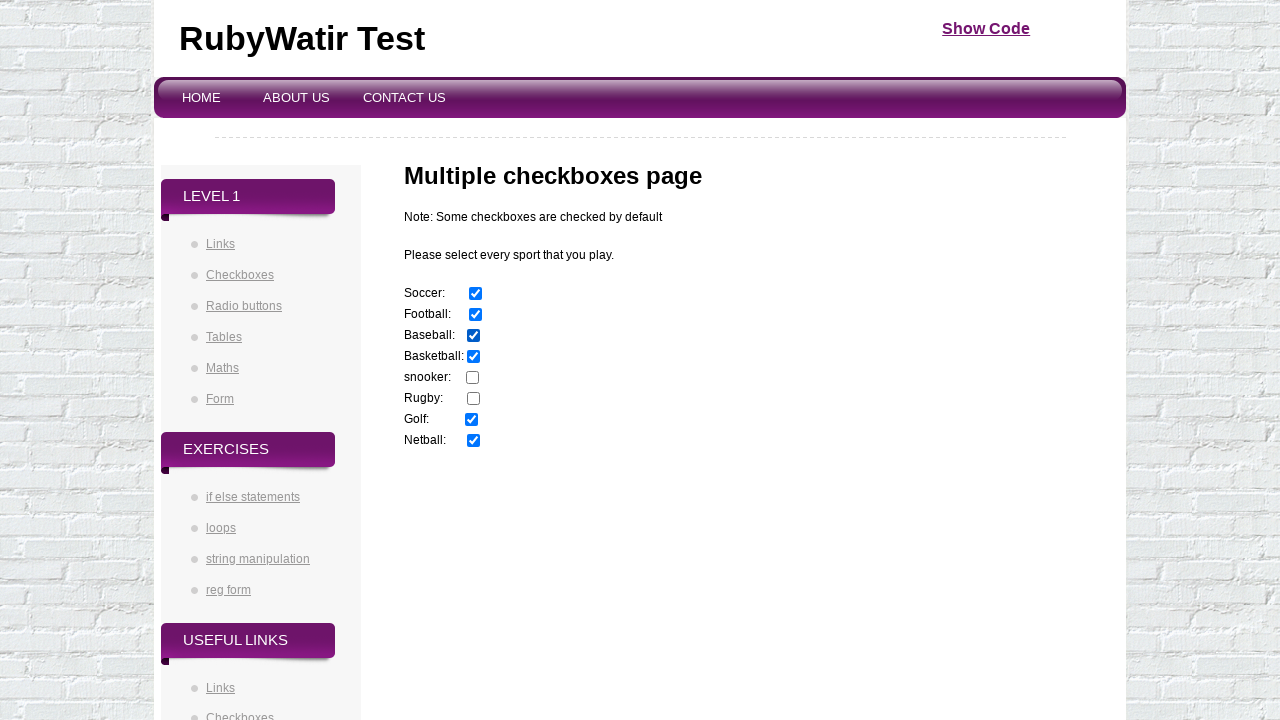

Checkbox 4 was already checked, skipping
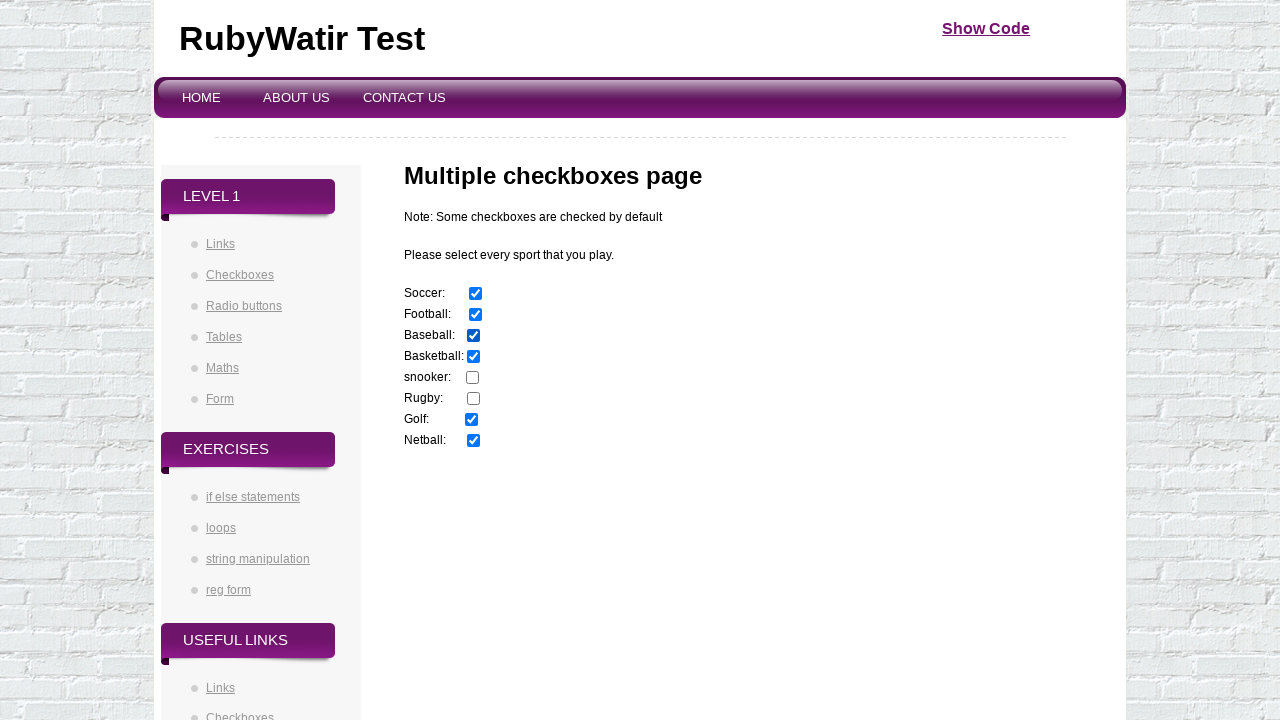

Retrieved checkbox 5 of 8
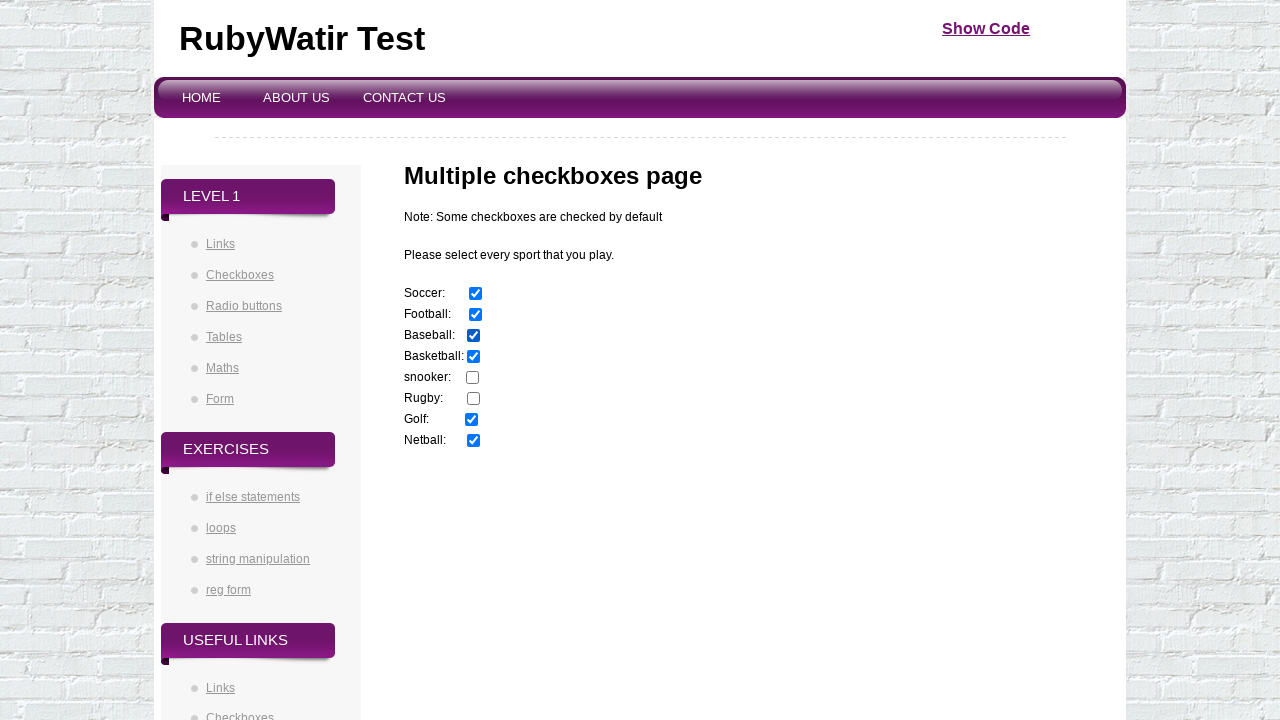

Checkbox 5 was unchecked, checking it now
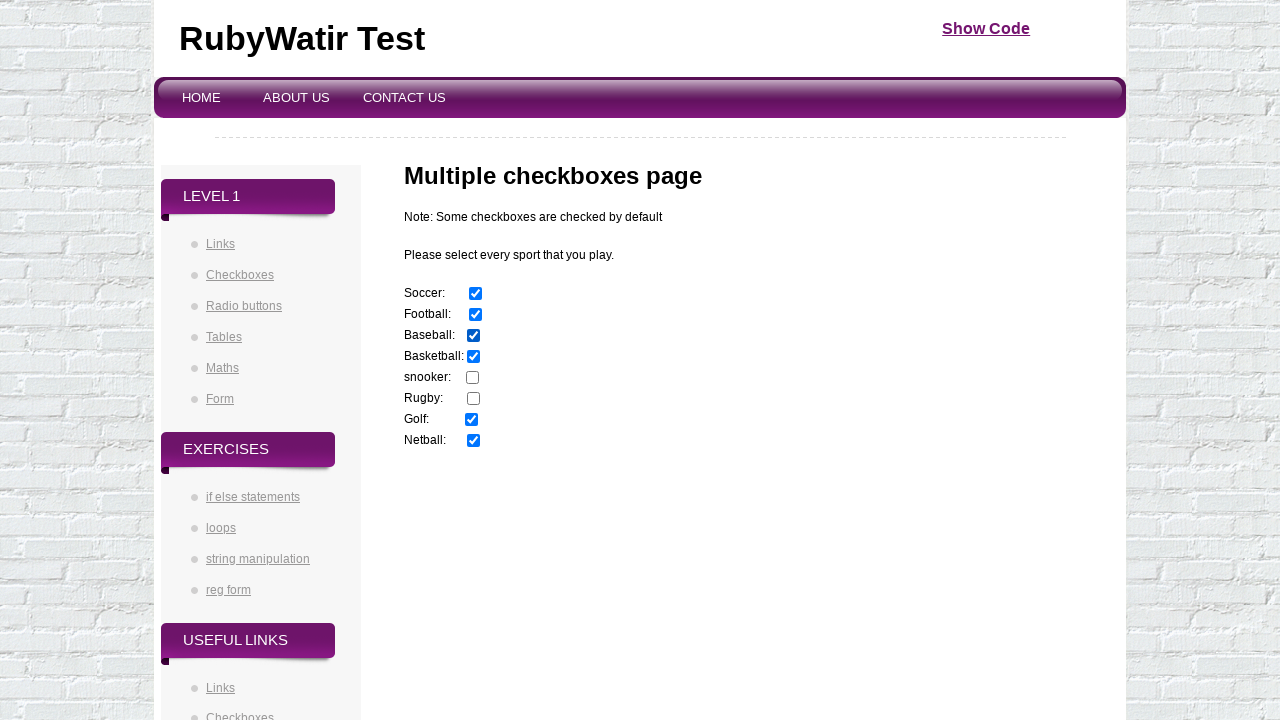

Successfully checked checkbox 5 at (472, 378) on xpath=//input[contains(@type,'checkbox') and contains(@name,'sports')] >> nth=4
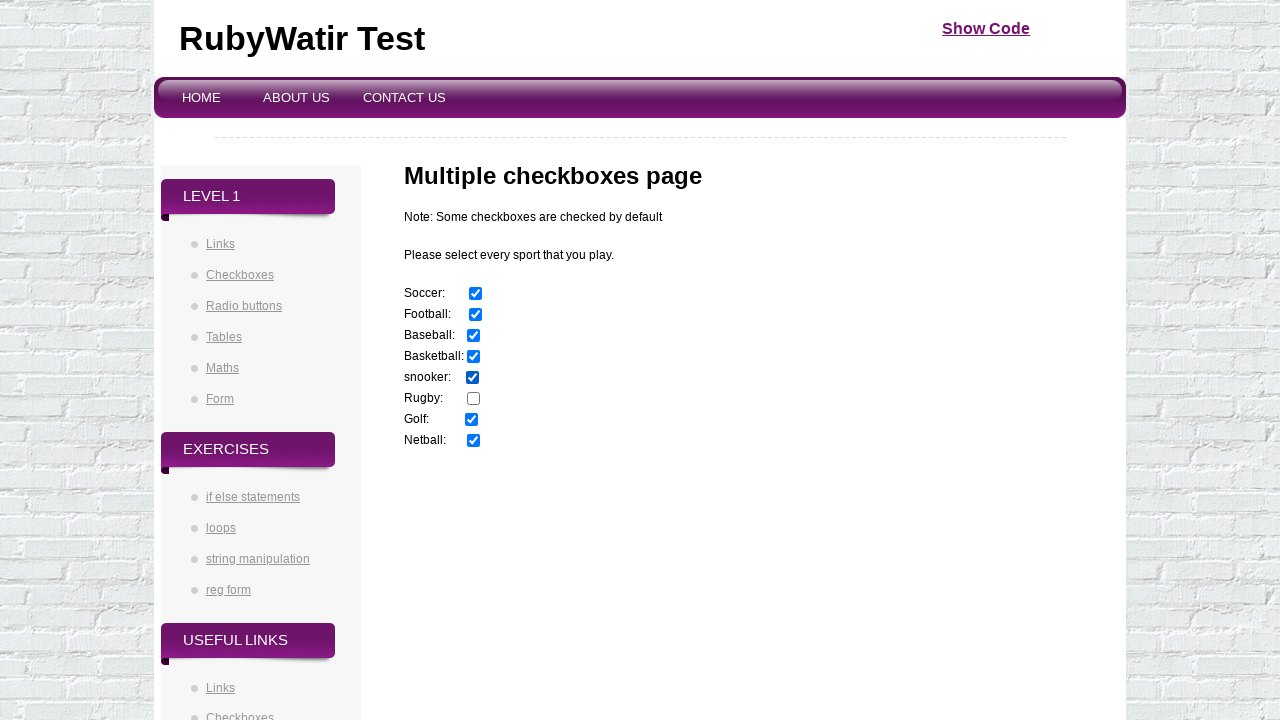

Retrieved checkbox 6 of 8
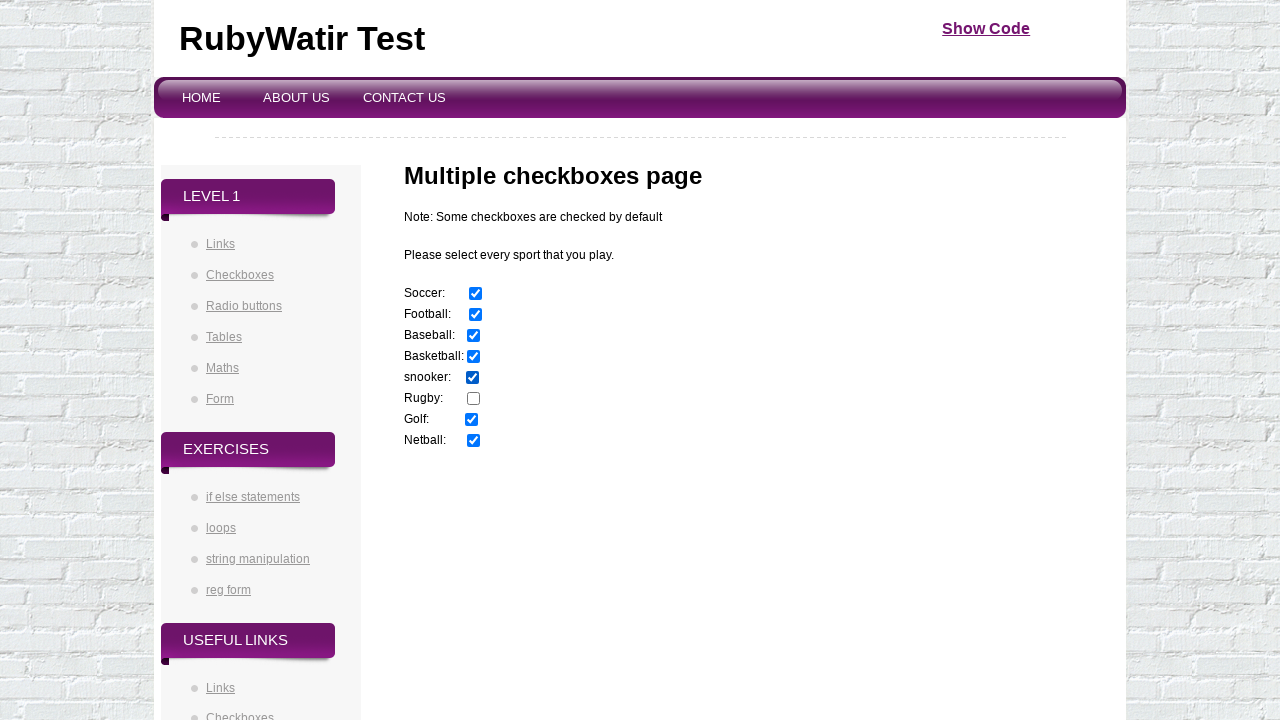

Checkbox 6 was unchecked, checking it now
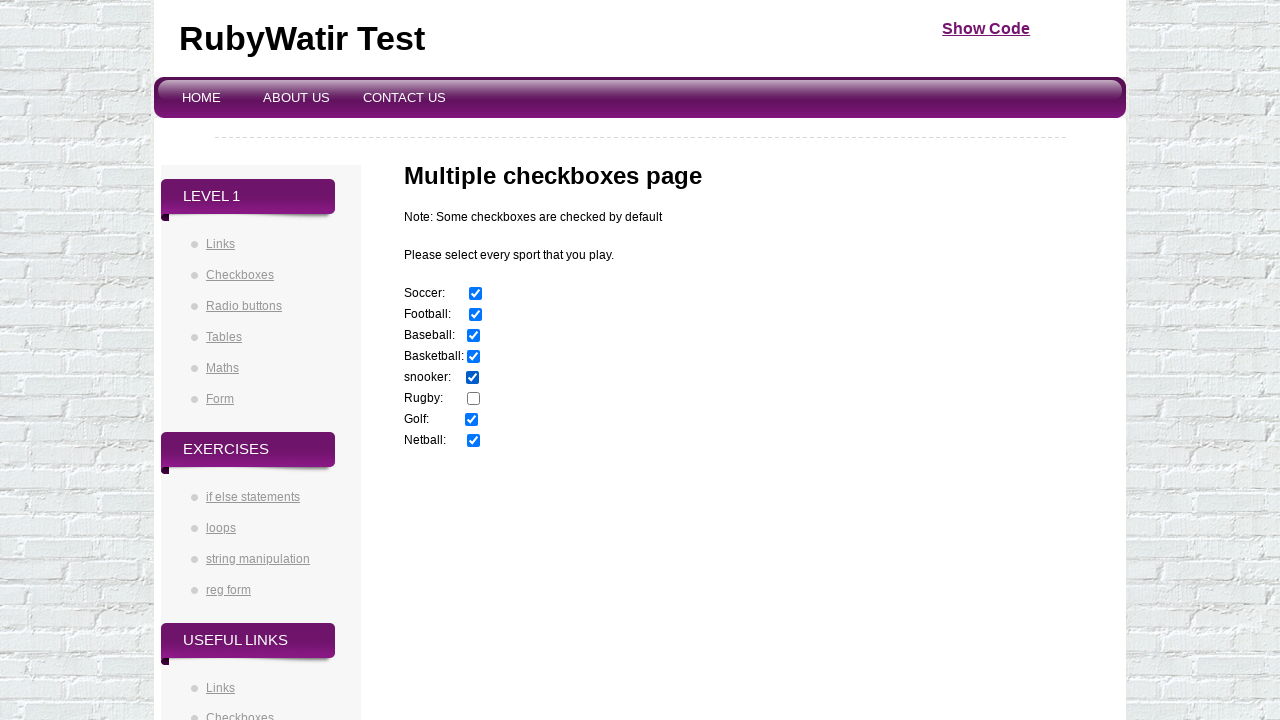

Successfully checked checkbox 6 at (474, 399) on xpath=//input[contains(@type,'checkbox') and contains(@name,'sports')] >> nth=5
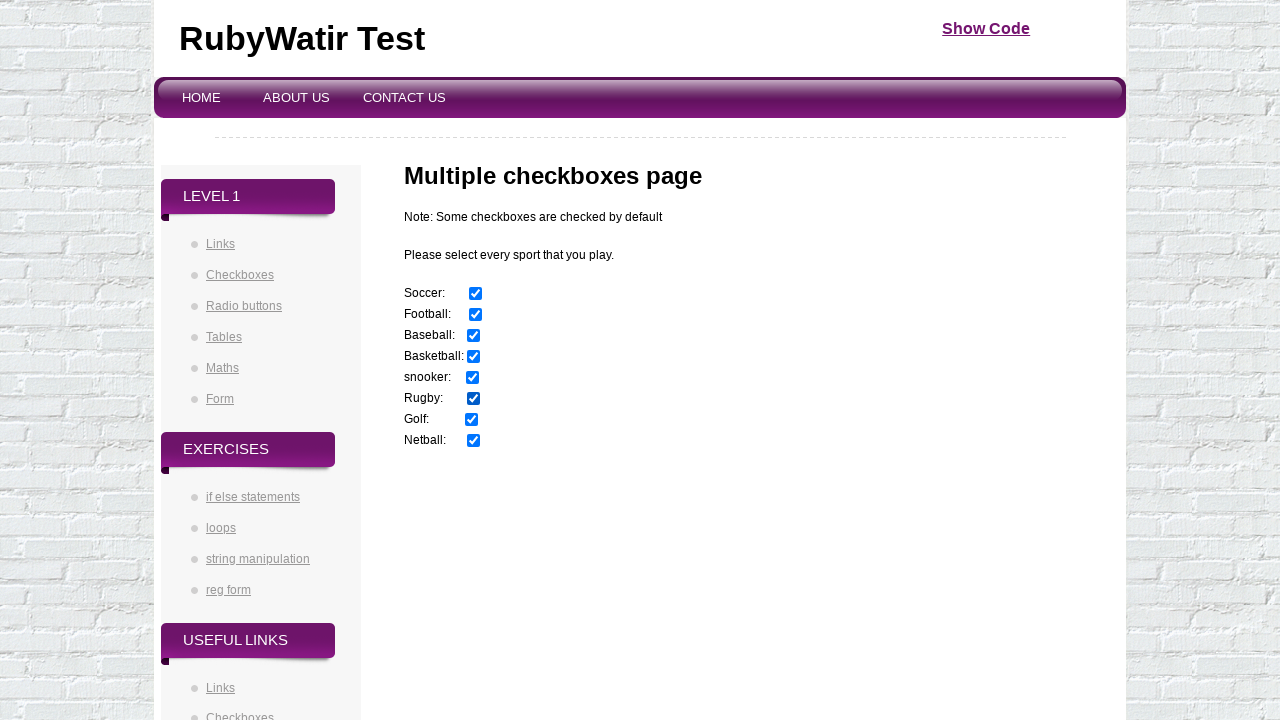

Retrieved checkbox 7 of 8
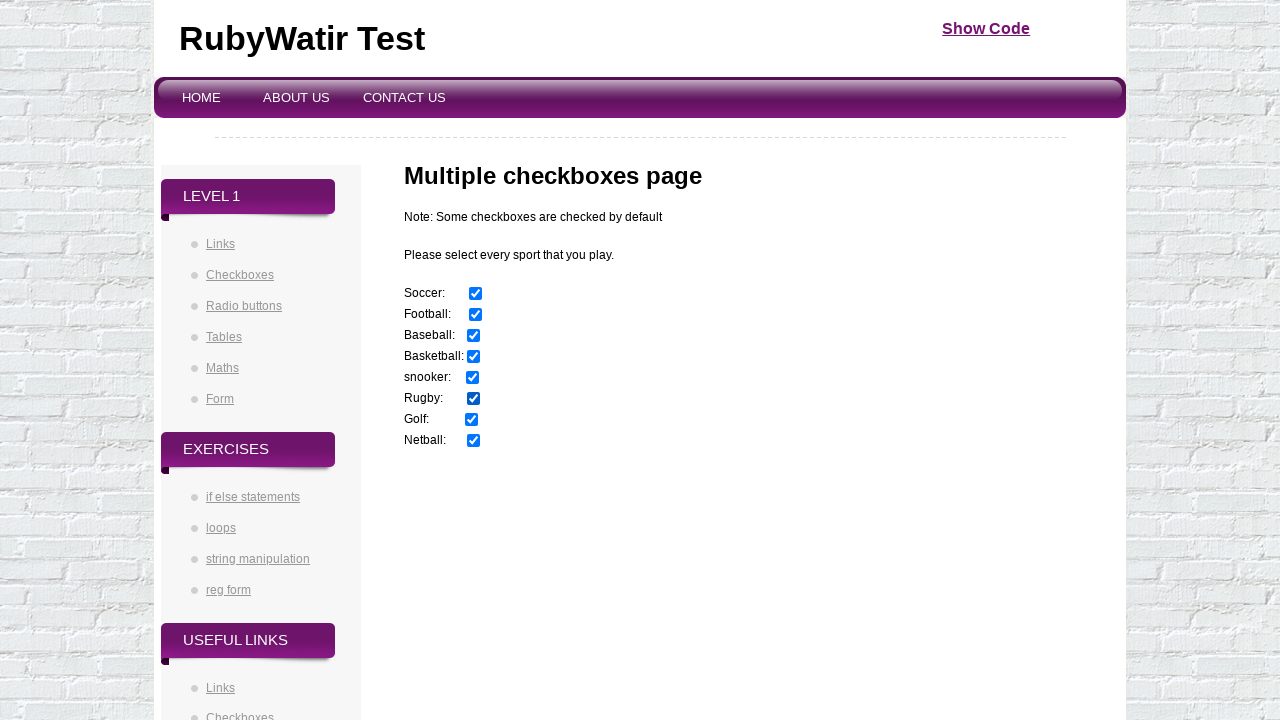

Checkbox 7 was already checked, skipping
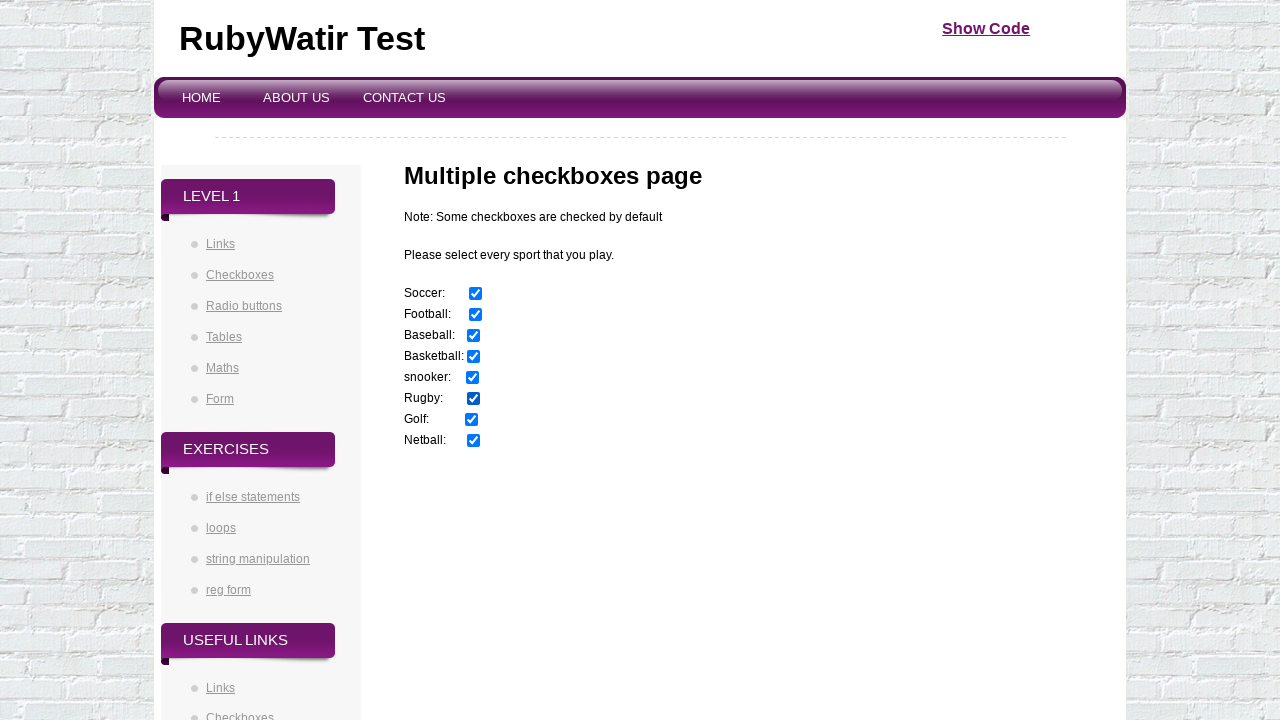

Retrieved checkbox 8 of 8
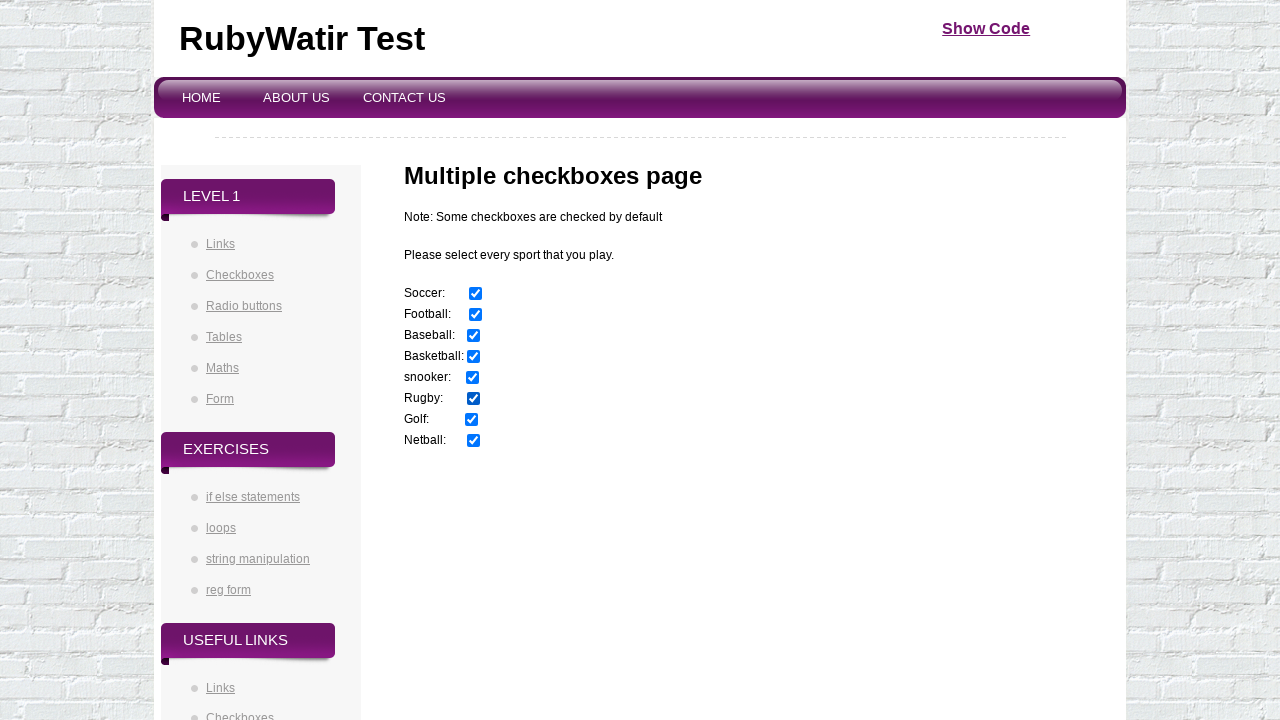

Checkbox 8 was already checked, skipping
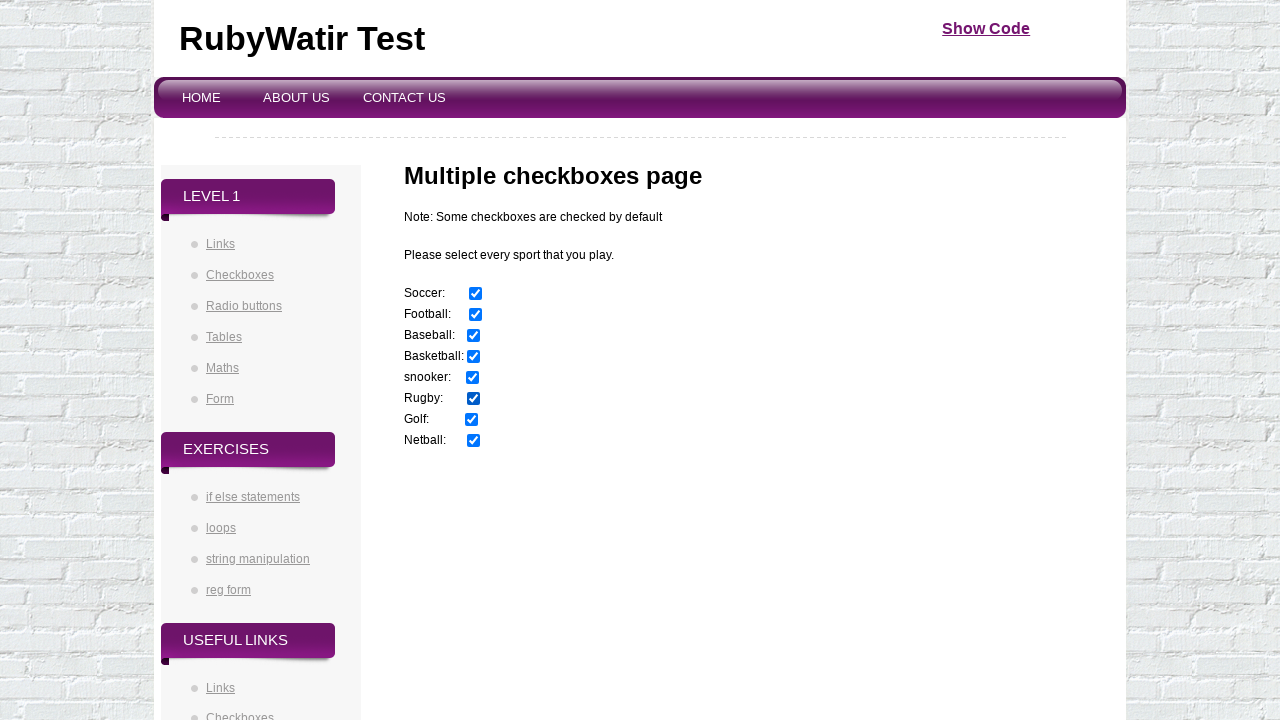

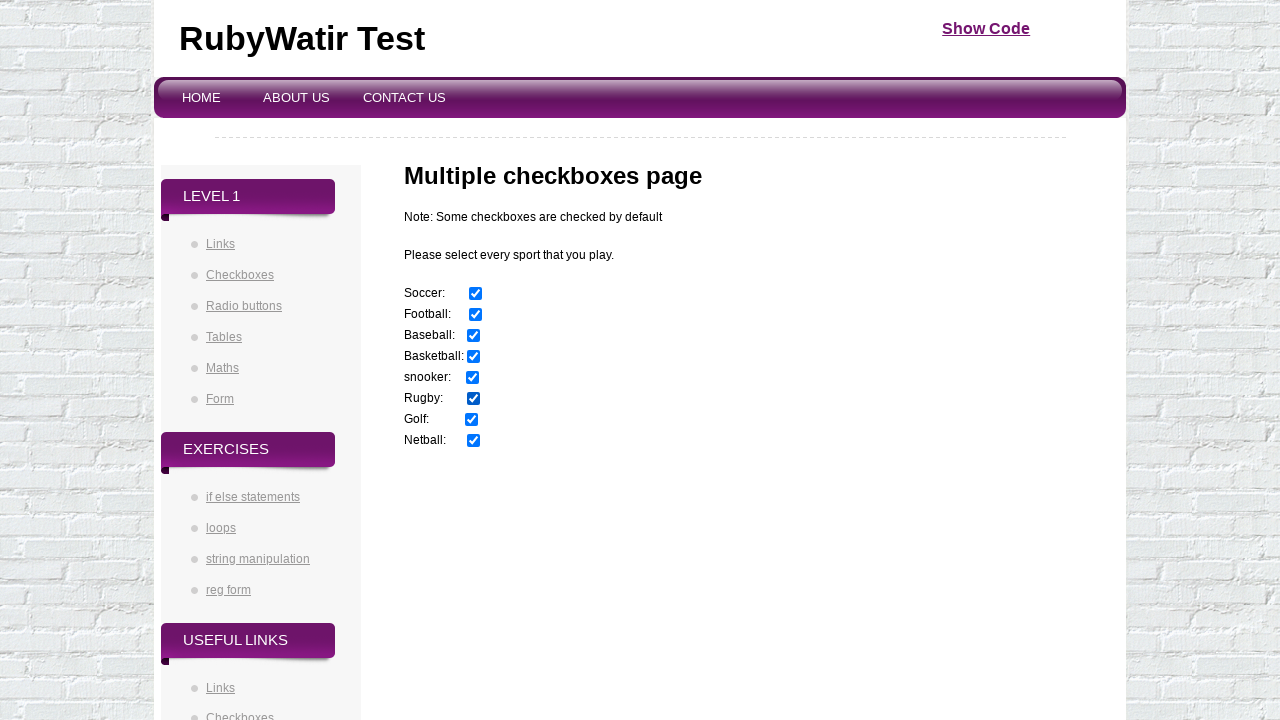